Tests DuckDuckGo search functionality by entering "webdriver" as a search query and verifying the page title changes to indicate search results

Starting URL: https://duckduckgo.com/

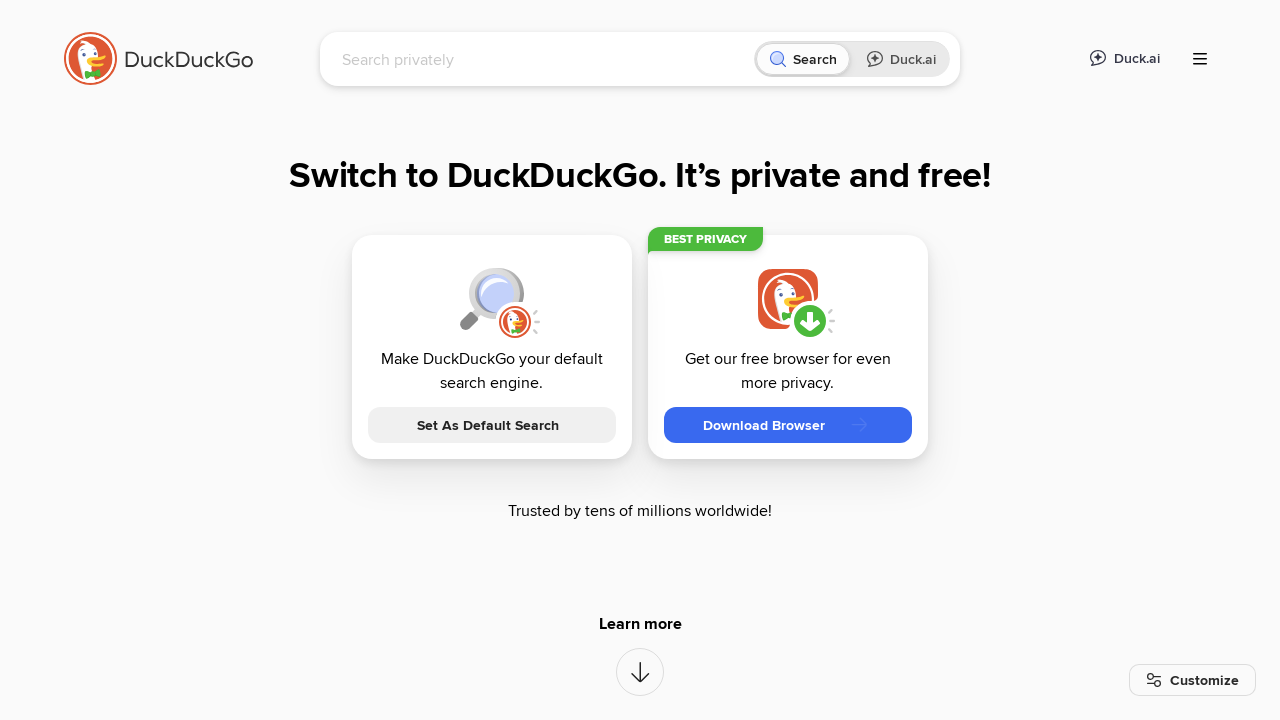

Filled search box with 'webdriver' query on input[name='q']
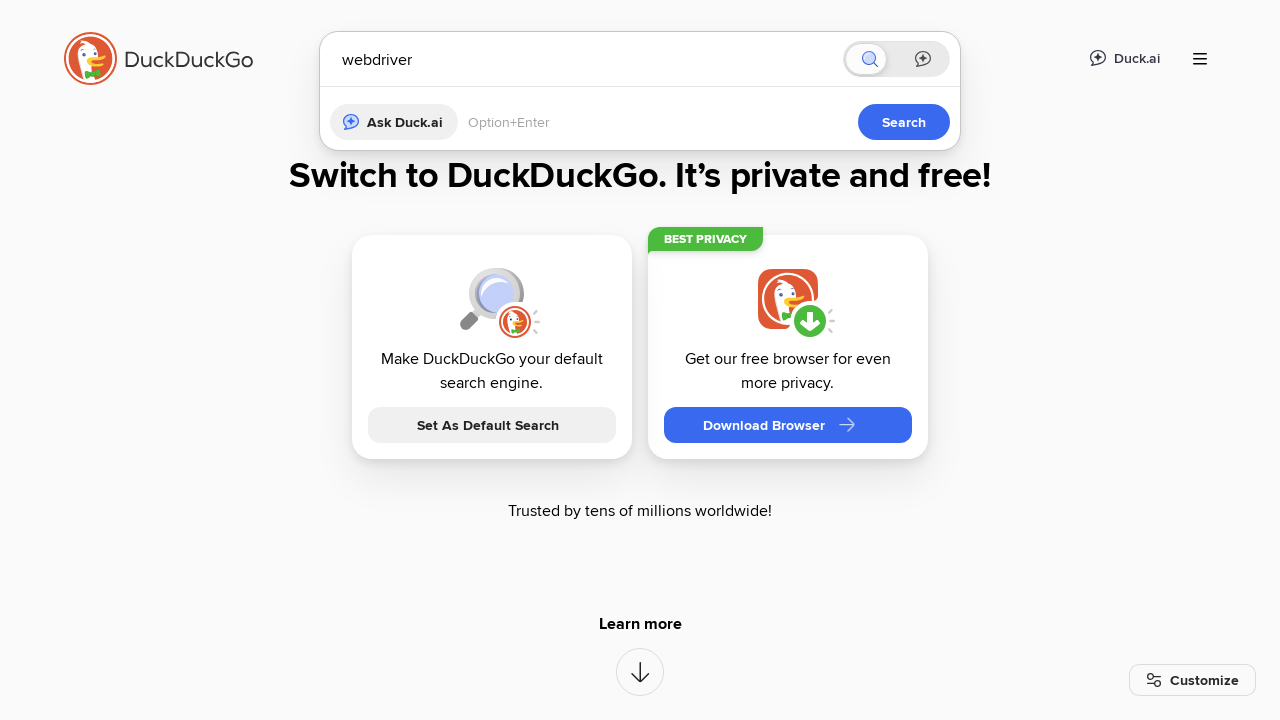

Pressed Enter to submit search query on input[name='q']
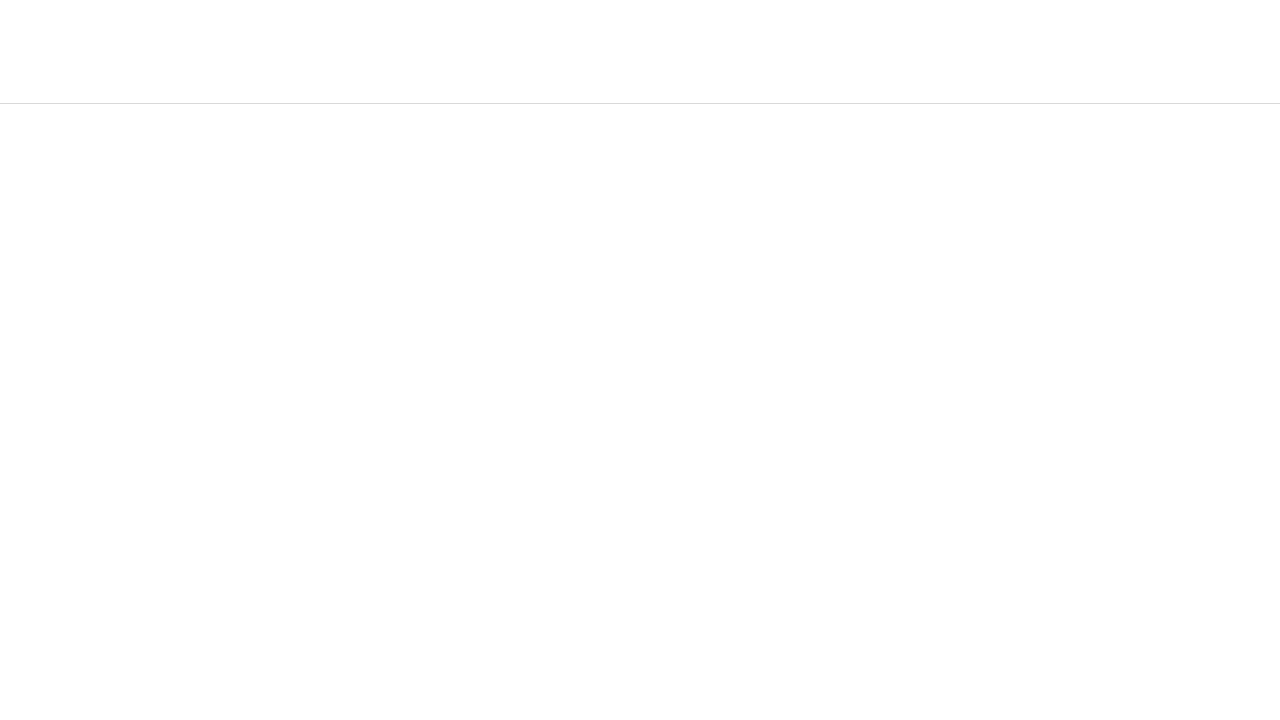

Page title updated to 'webdriver at DuckDuckGo' indicating search results loaded
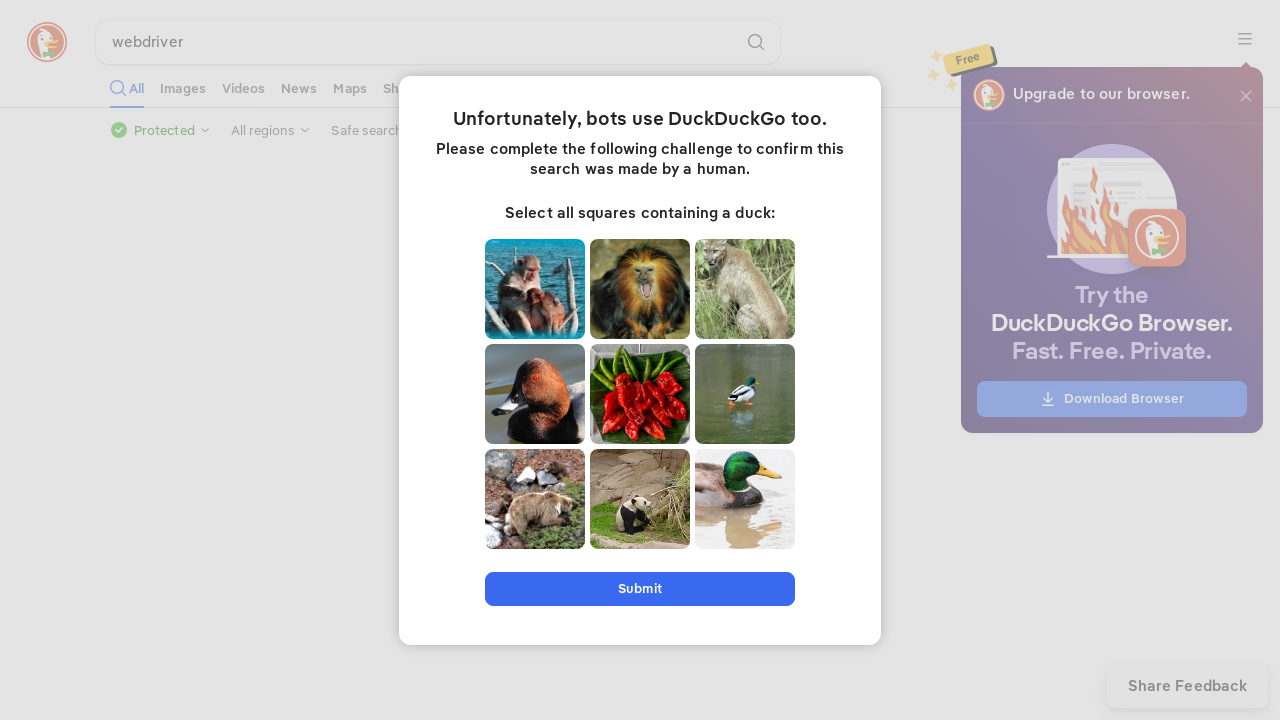

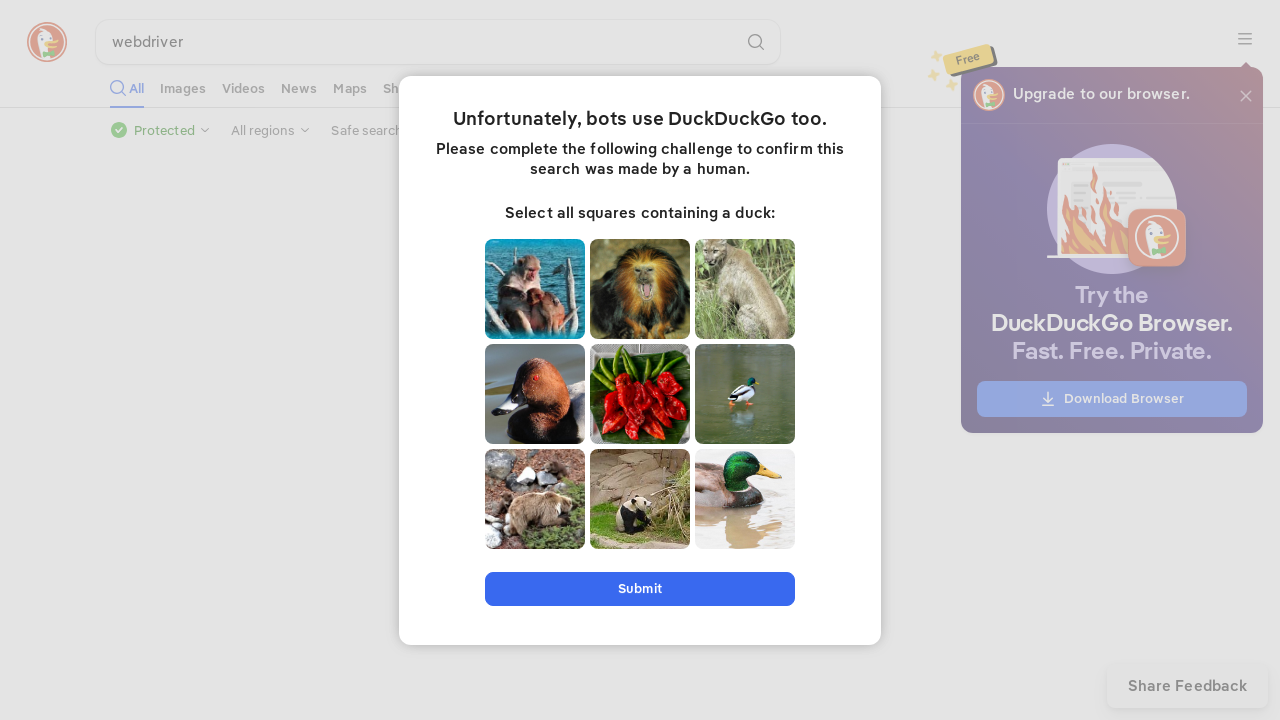